Verifies that the desktop navigation bar is NOT visible in mobile view (iPhone X dimensions)

Starting URL: https://deens-master.now.sh/

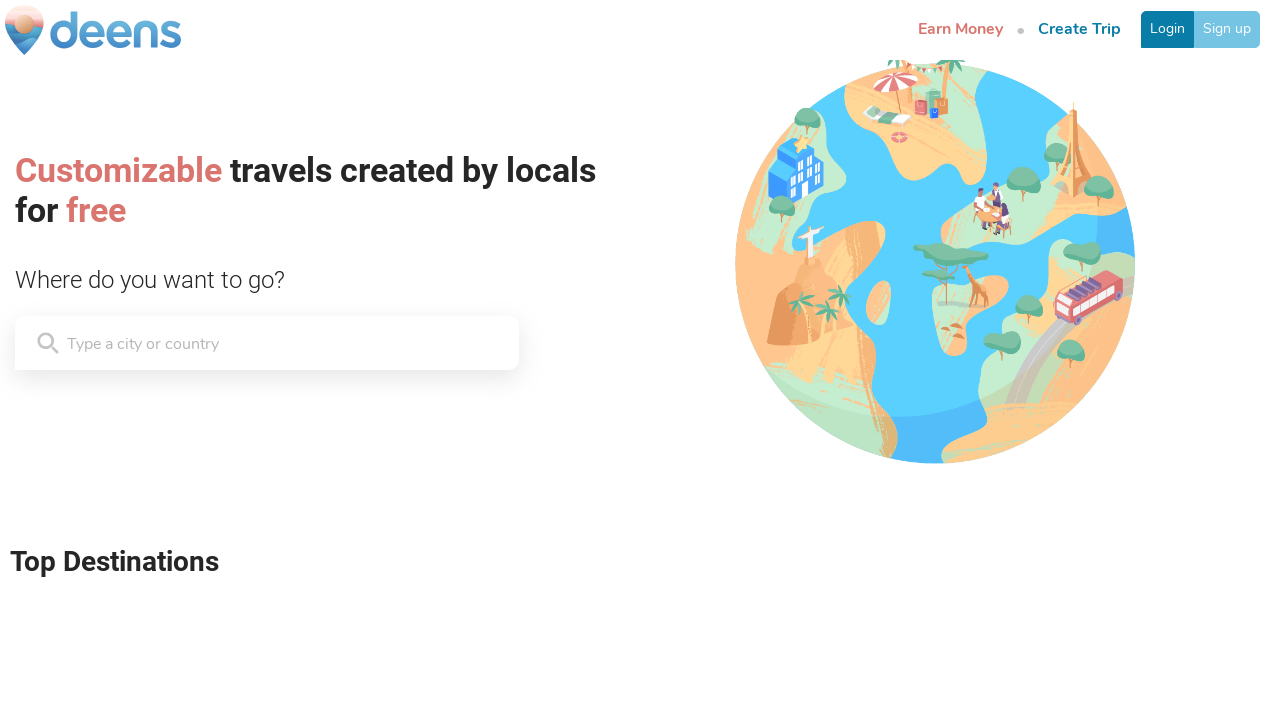

Set viewport to iPhone X dimensions (375x812)
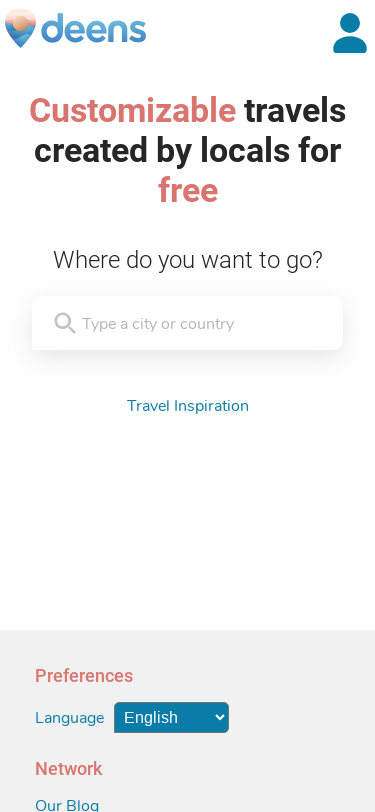

Page loaded (networkidle state reached)
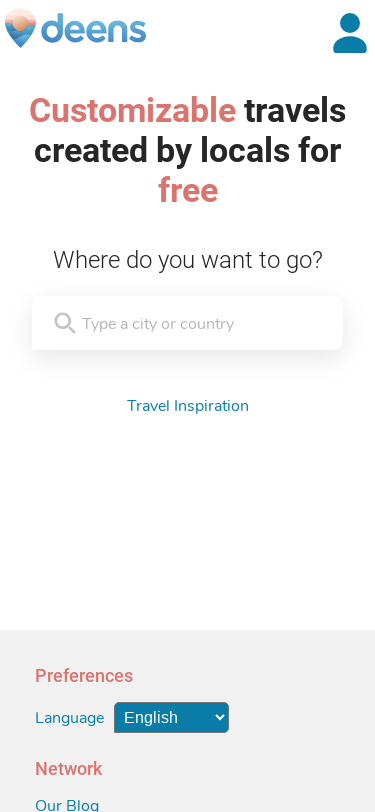

Counted DesktopNav elements: 0
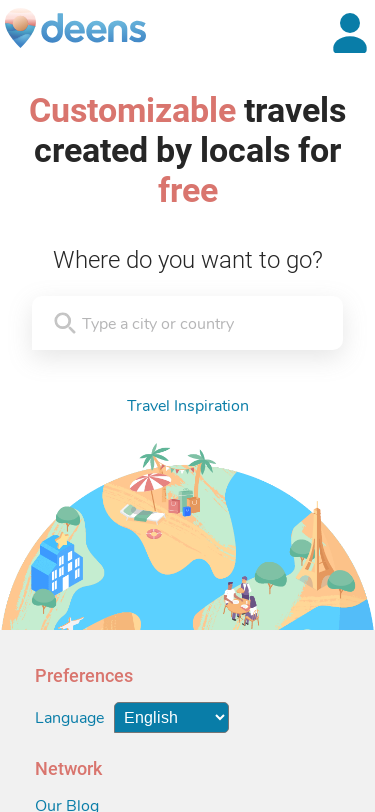

Assertion passed: Desktop navigation bar is not visible in mobile view
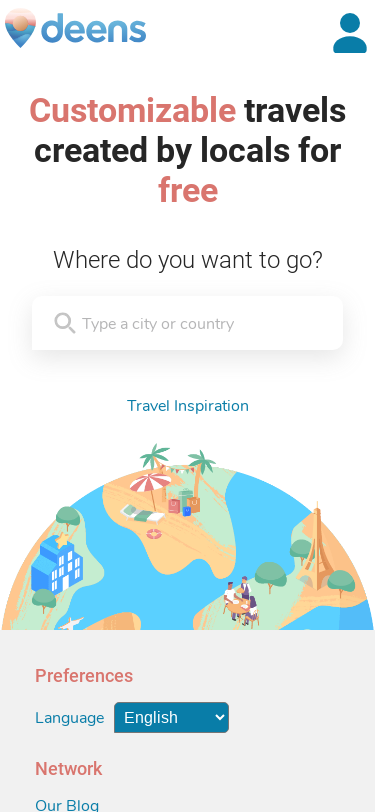

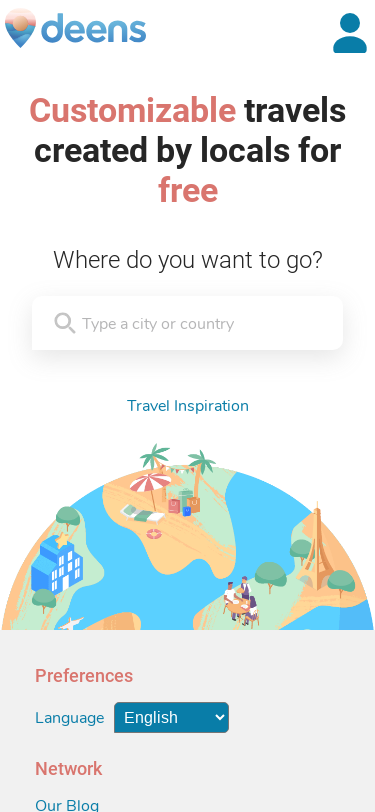